Tests an e-commerce shopping flow by adding specific vegetables (Cucumber, Brocolli, Beetroot) to cart, proceeding to checkout, and applying a promo code to verify discount functionality.

Starting URL: https://rahulshettyacademy.com/seleniumPractise/

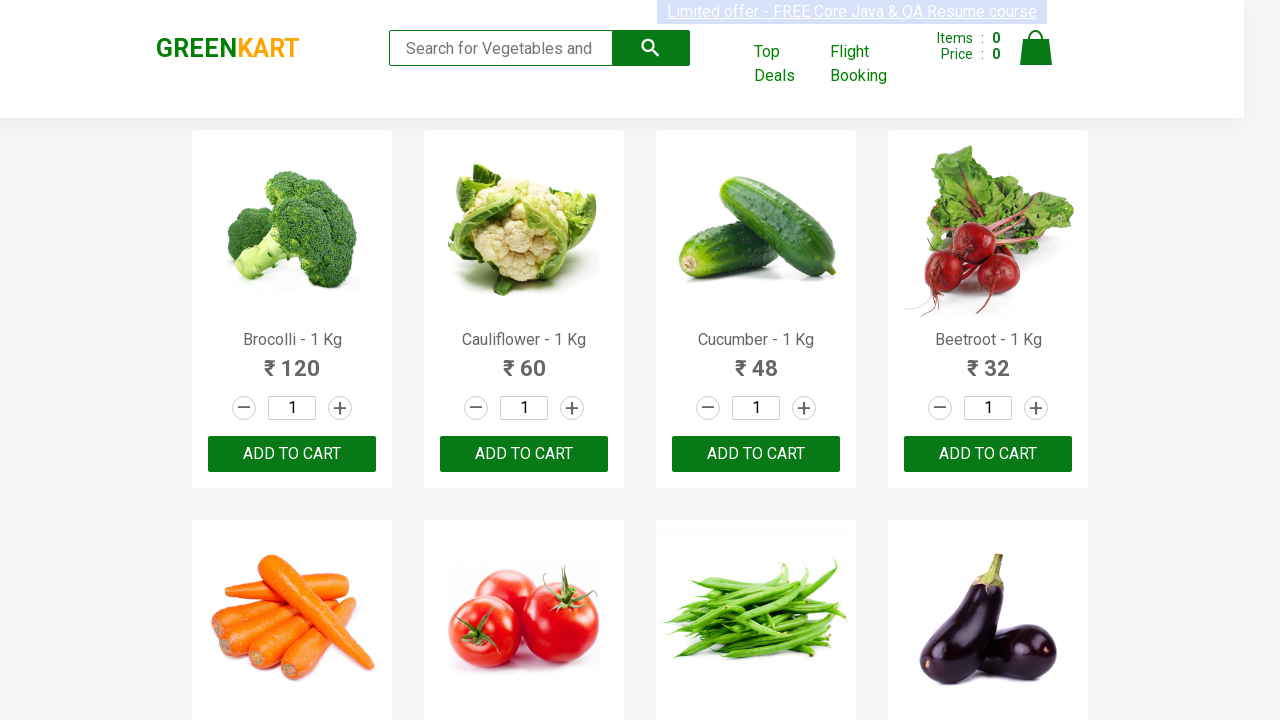

Waited for product names to load
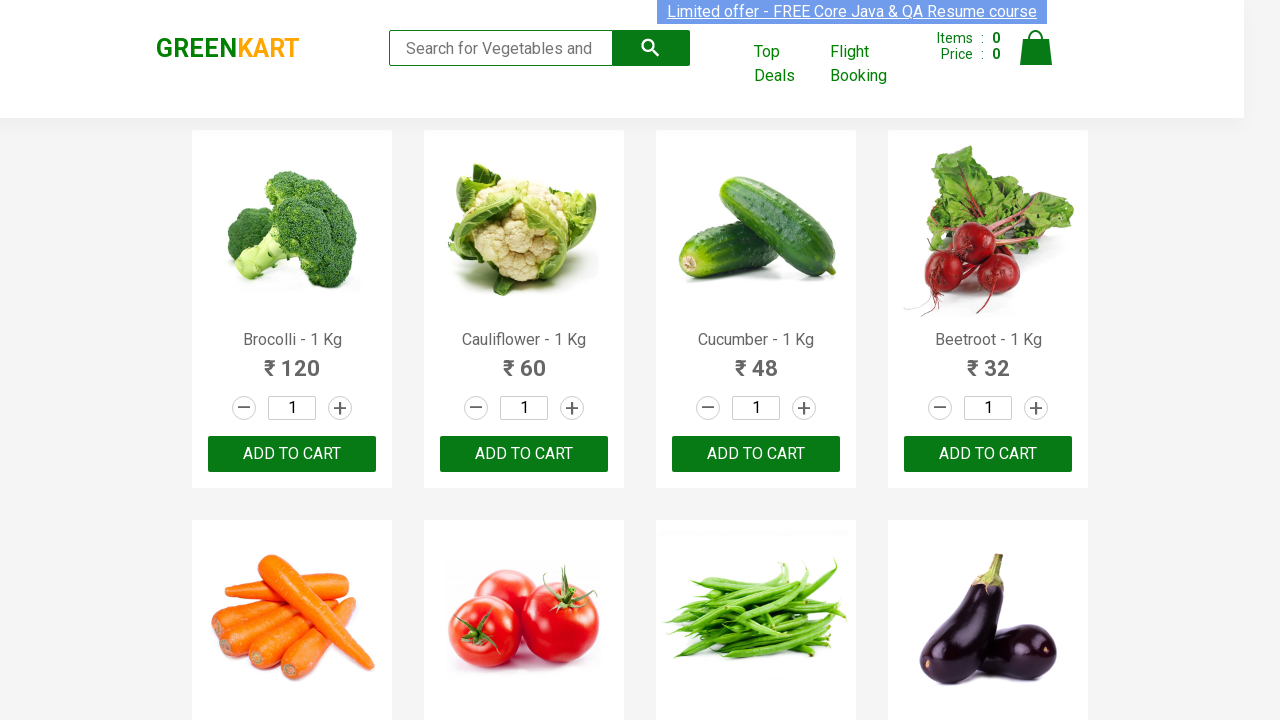

Retrieved all product elements from page
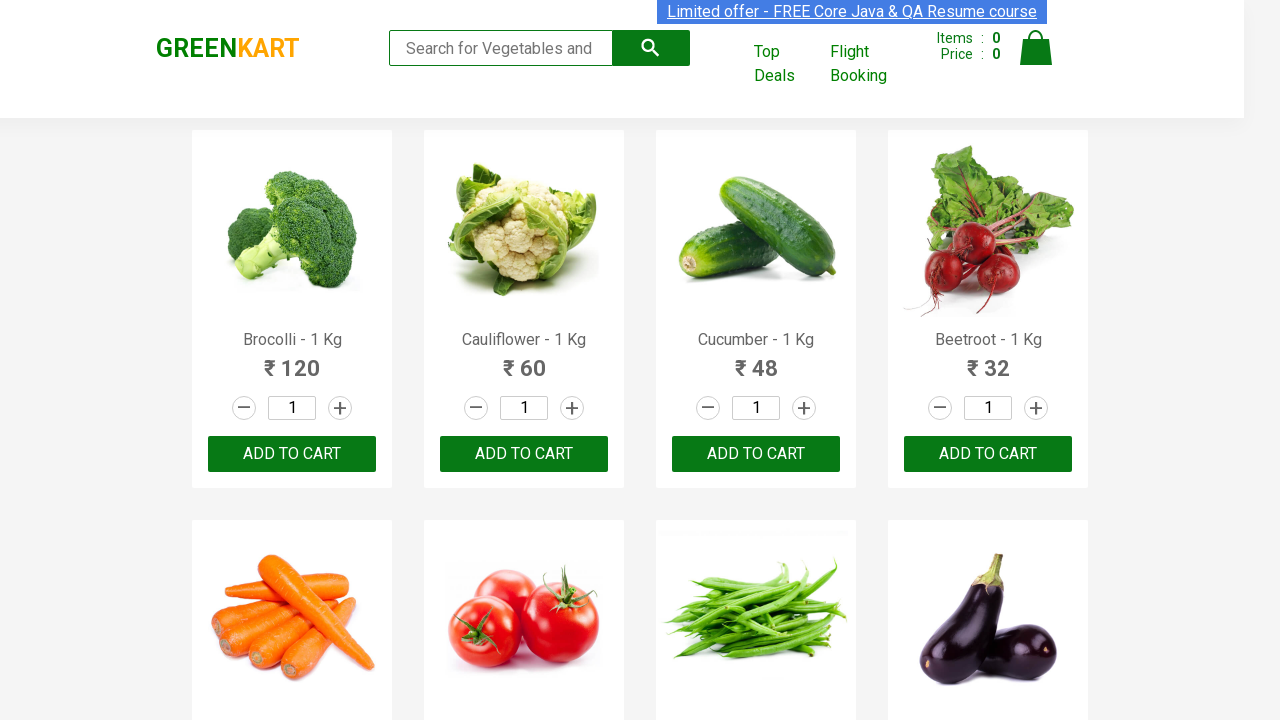

Added Brocolli to cart at (292, 454) on xpath=//div[@class='product-action']/button >> nth=0
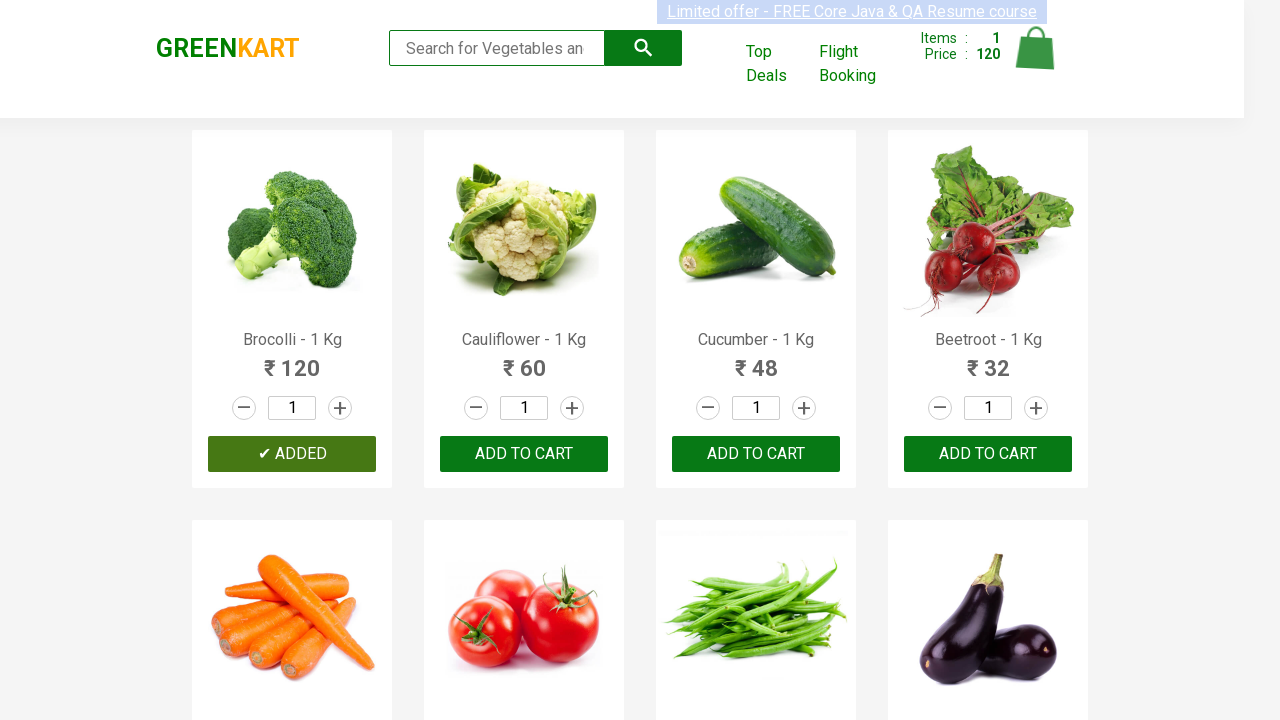

Added Cucumber to cart at (756, 454) on xpath=//div[@class='product-action']/button >> nth=2
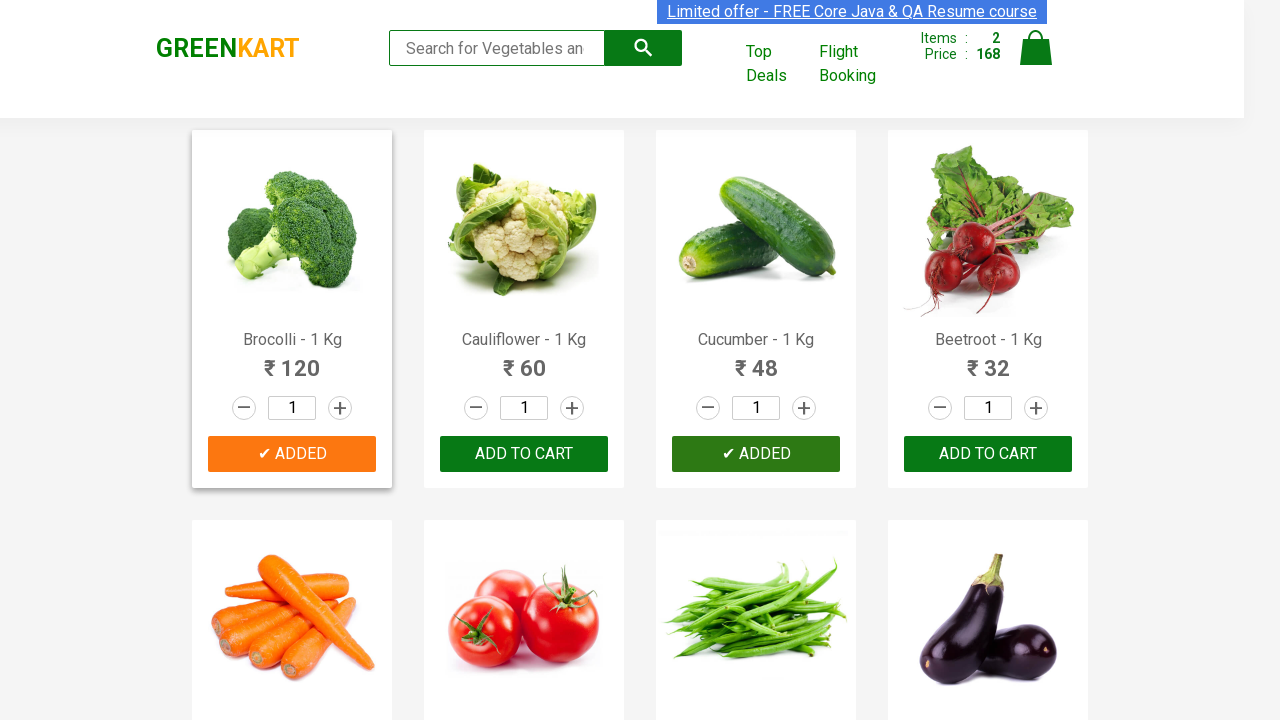

Added Beetroot to cart at (988, 454) on xpath=//div[@class='product-action']/button >> nth=3
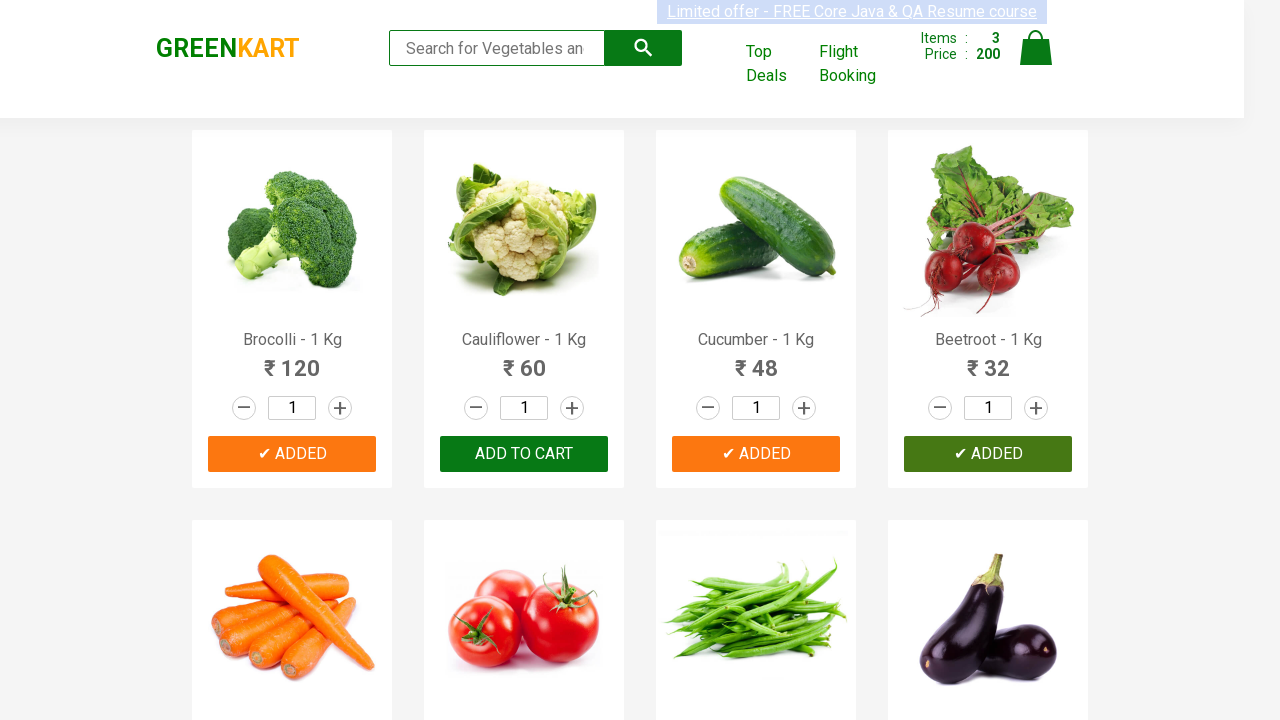

Clicked cart icon to view shopping cart at (1036, 48) on img[alt='Cart']
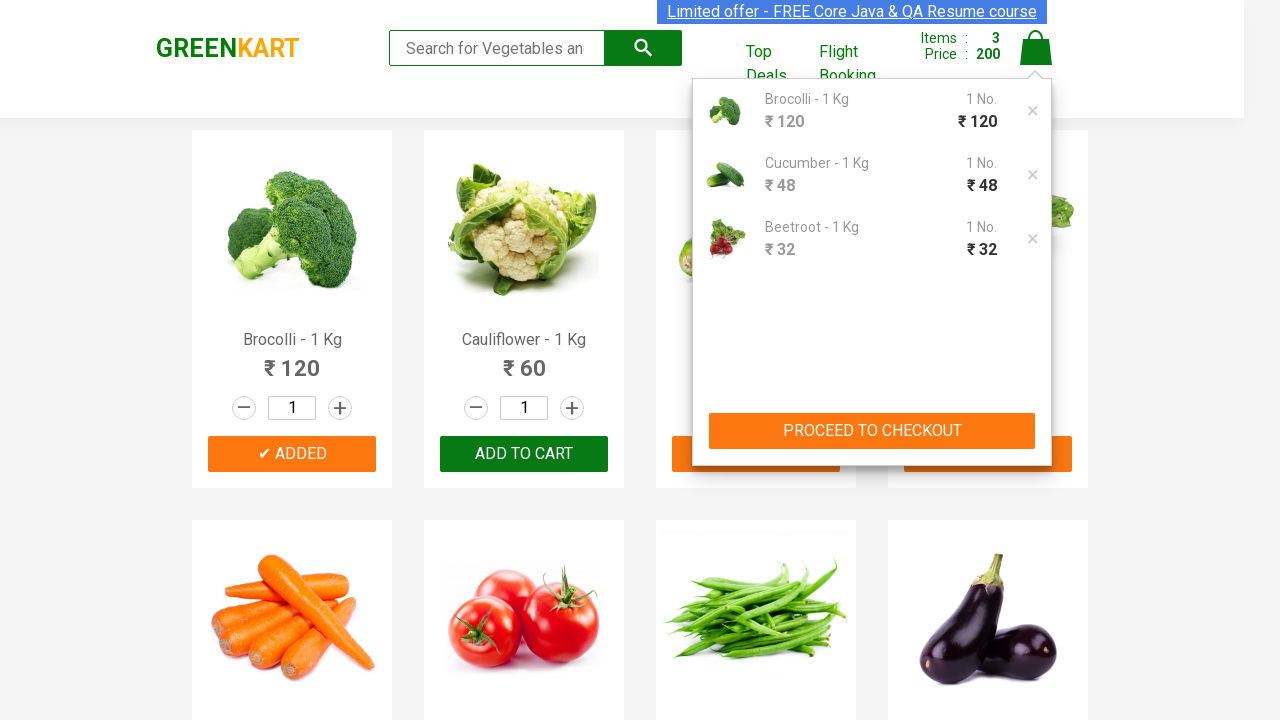

Clicked PROCEED TO CHECKOUT button at (872, 431) on xpath=//button[contains(text(),'PROCEED TO CHECKOUT')]
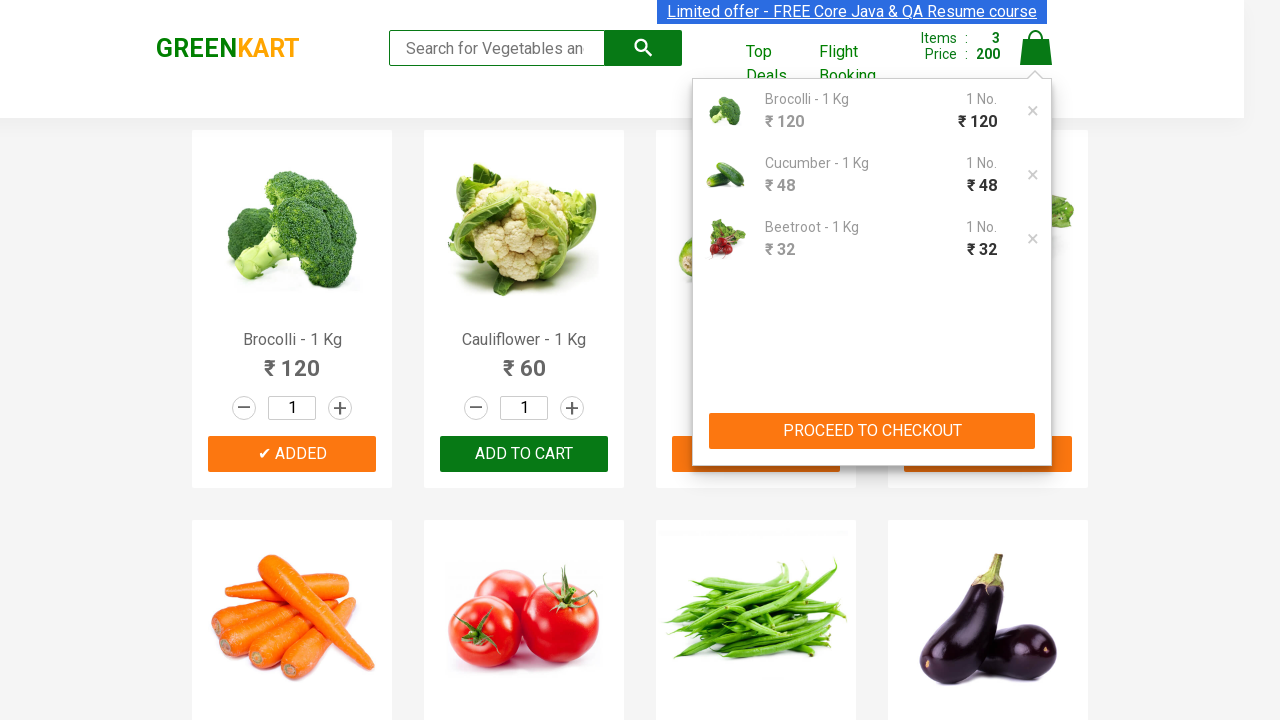

Promo code input field appeared on checkout page
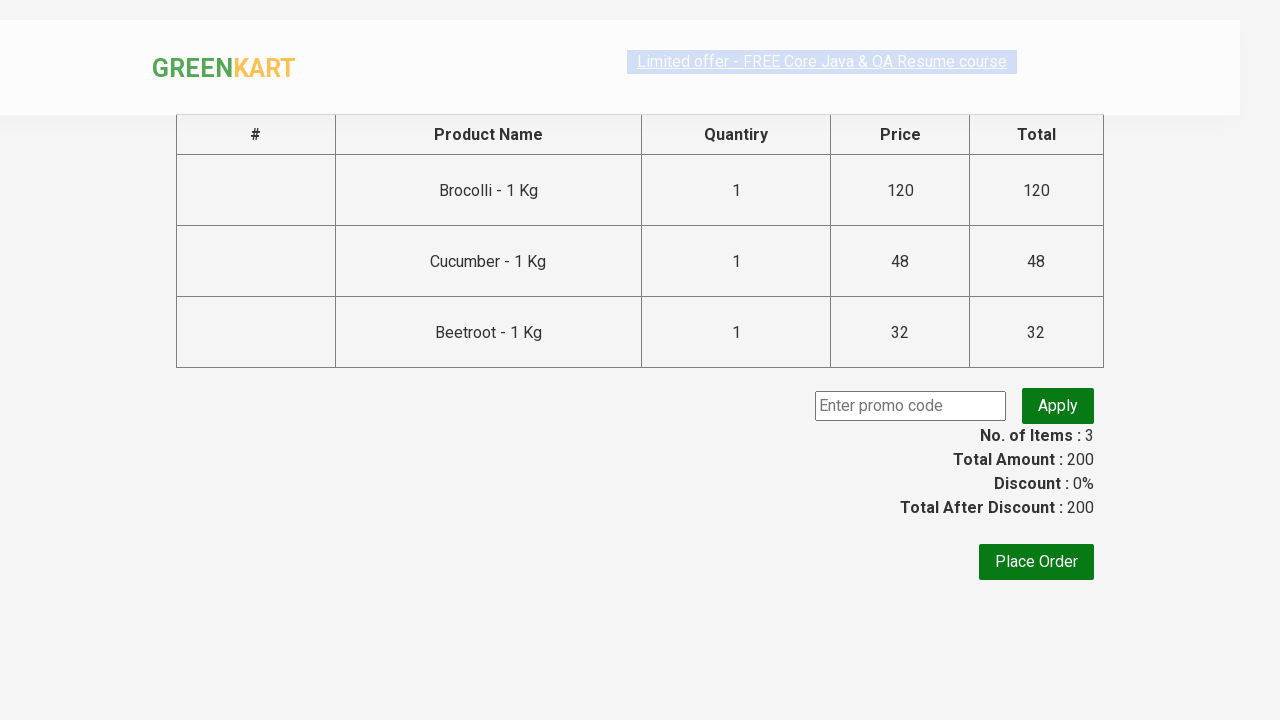

Entered promo code 'rahulshettyacademy' on input.promoCode
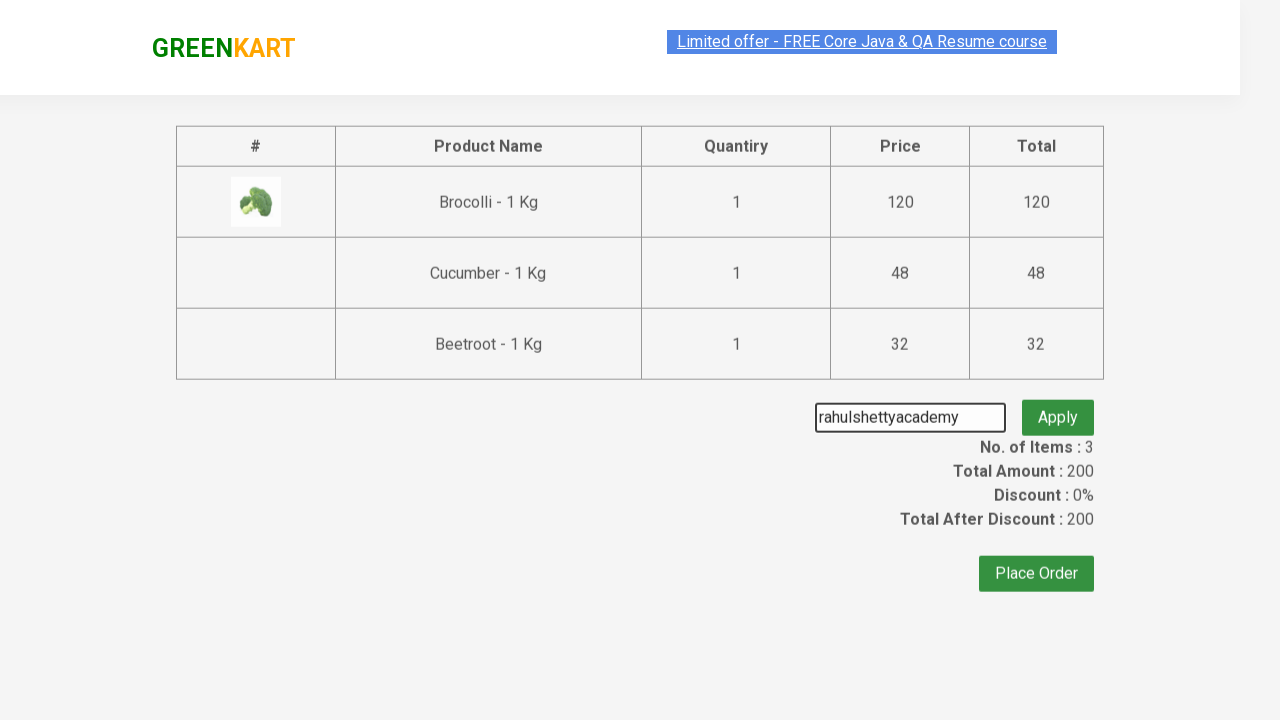

Clicked Apply promo button at (1058, 406) on button.promoBtn
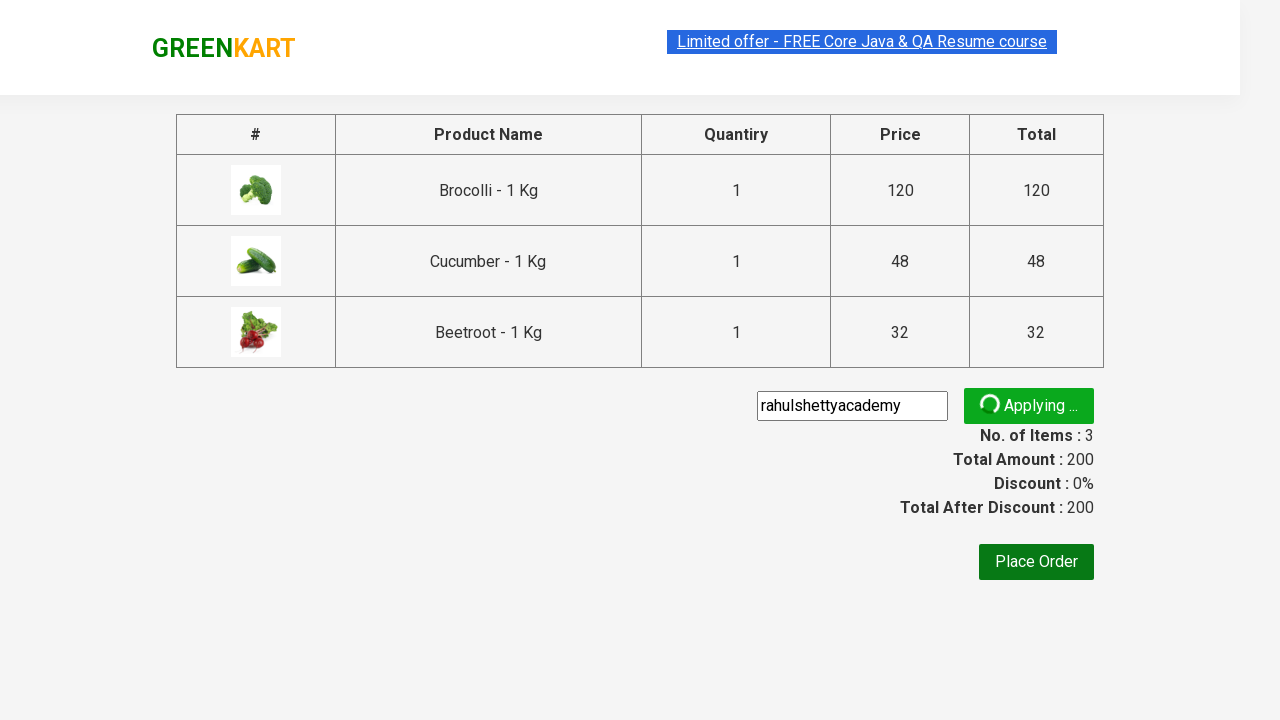

Promo code successfully applied - discount verified
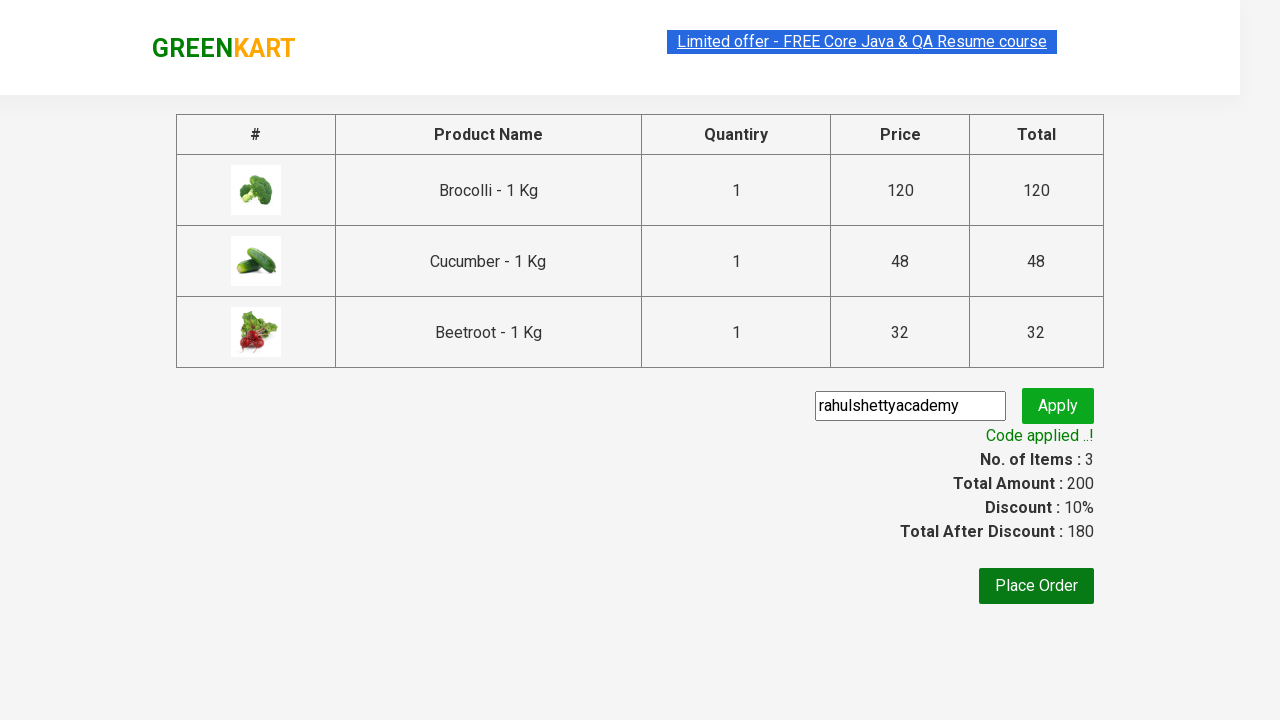

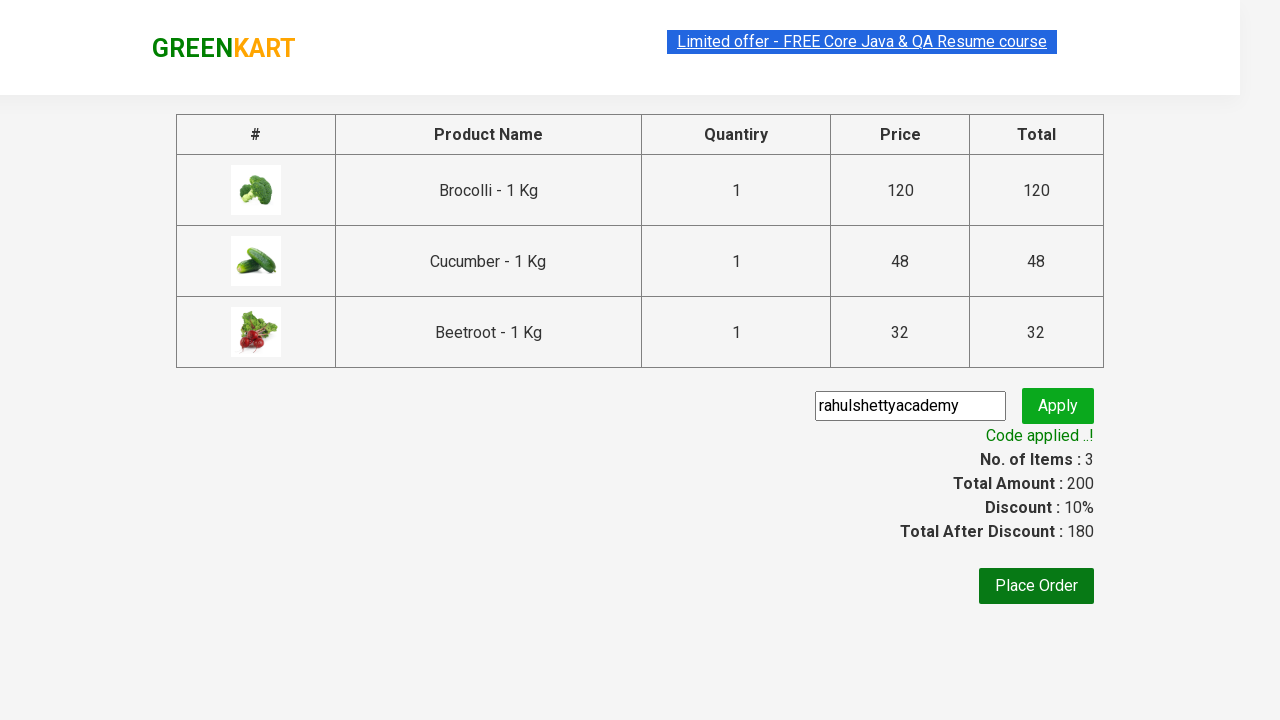